Tests basic form interactions on a test page by clicking a navigation link, filling a first name field, and clearing then filling a username field.

Starting URL: https://testeroprogramowania.github.io/selenium/

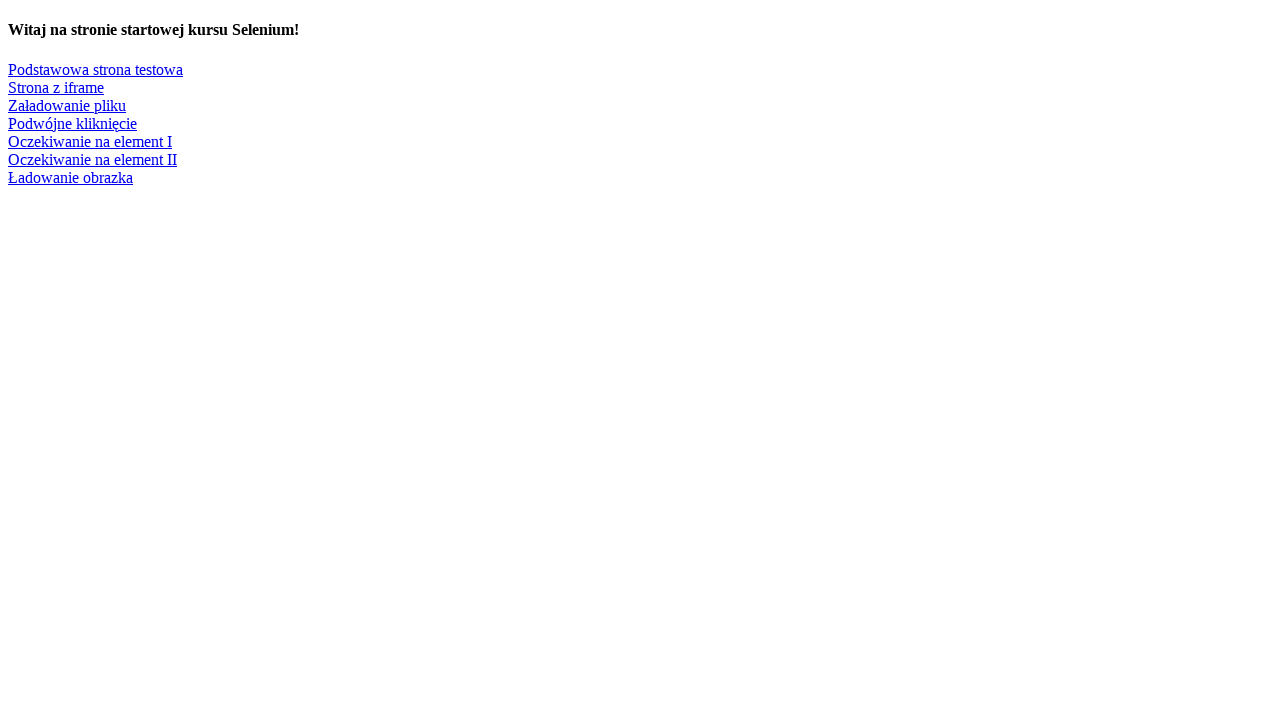

Clicked navigation link to basic test page at (96, 69) on text=Podstawowa strona testowa
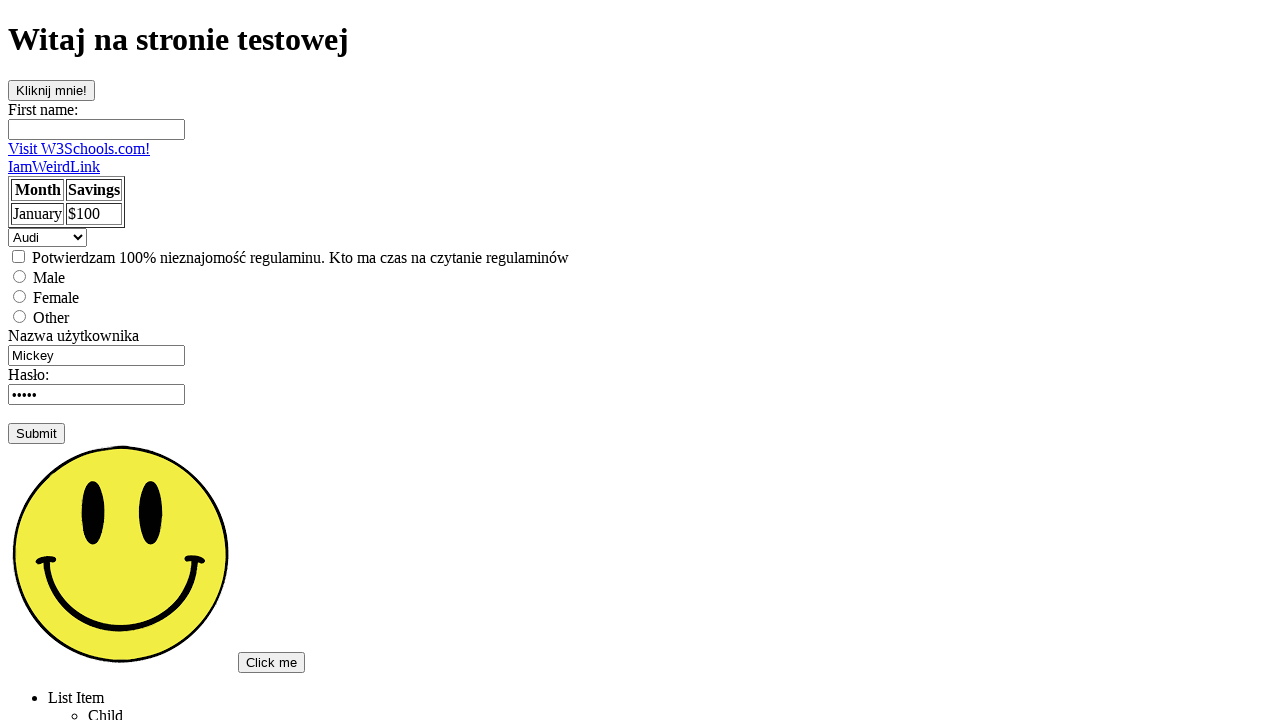

Filled first name field with 'Passierte Tomaten' on #fname
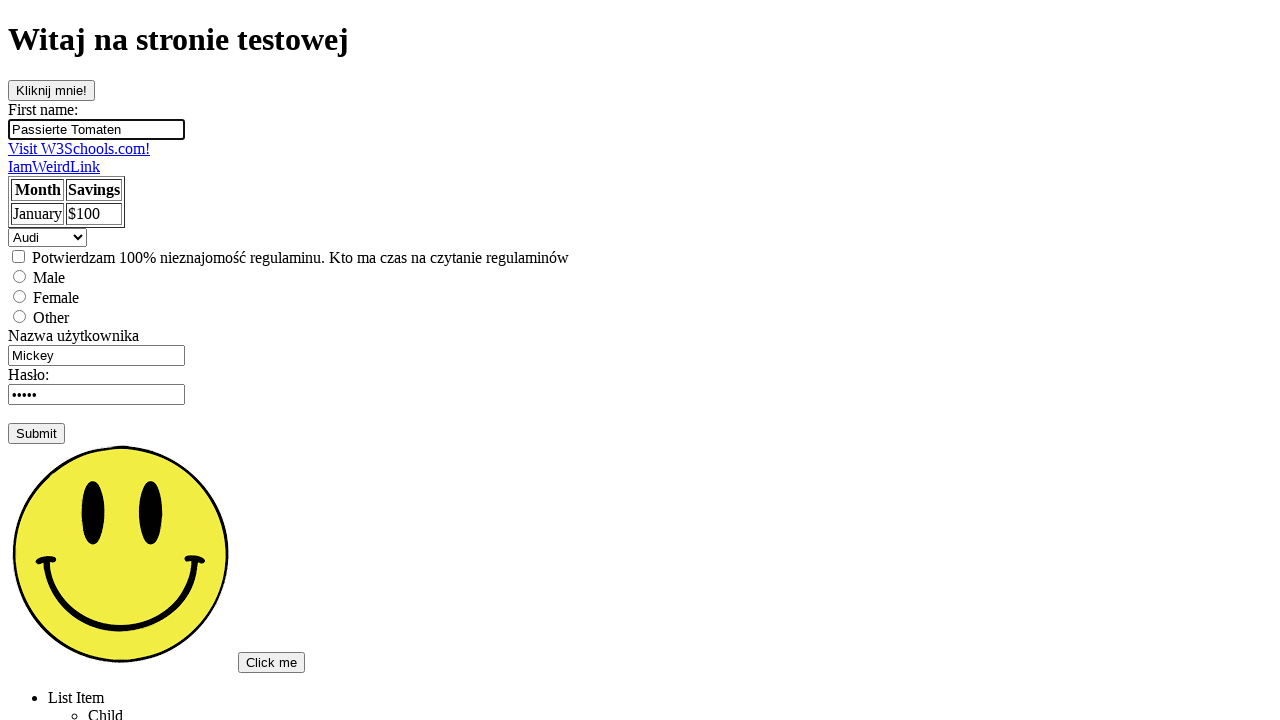

Cleared username field on input[name='username']
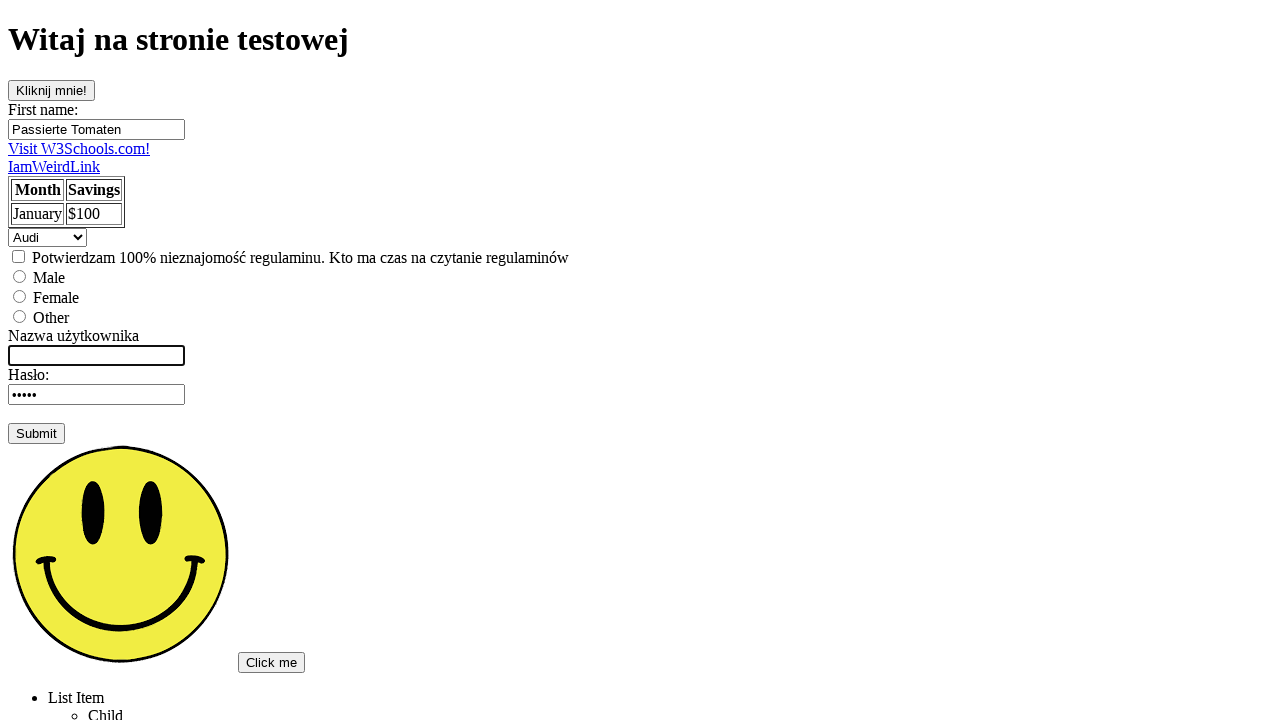

Filled username field with 'Admin' on input[name='username']
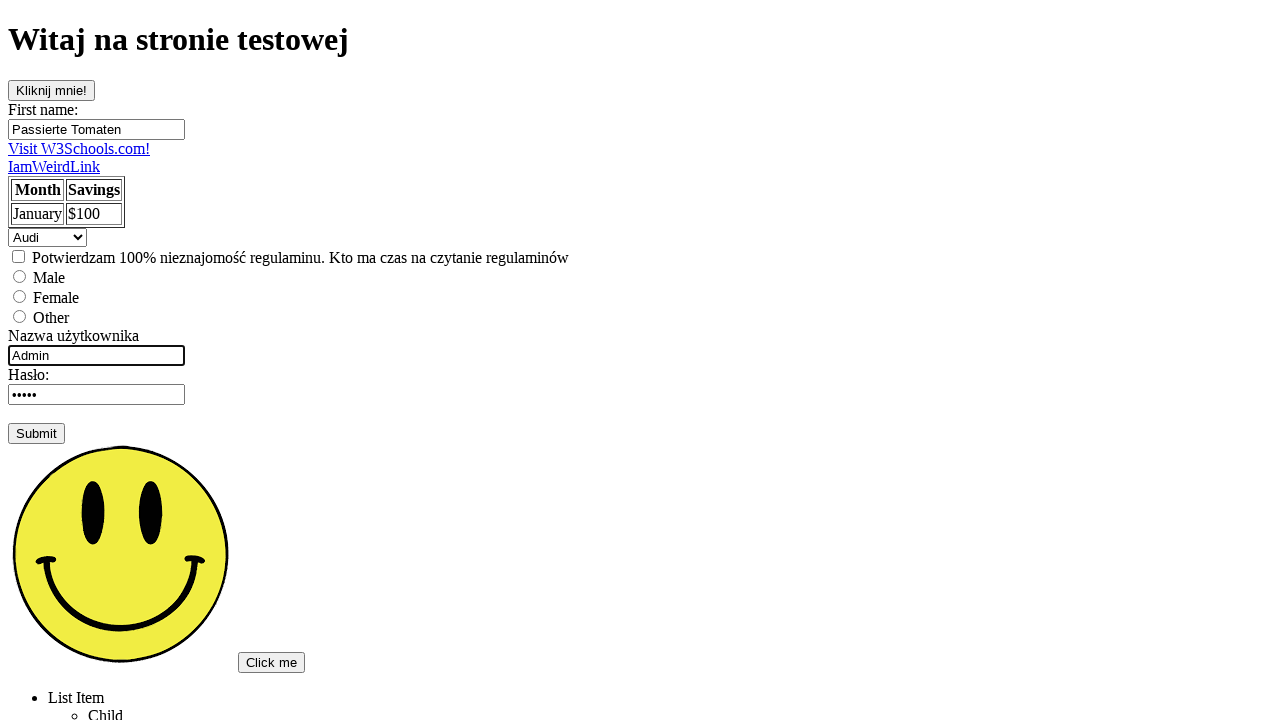

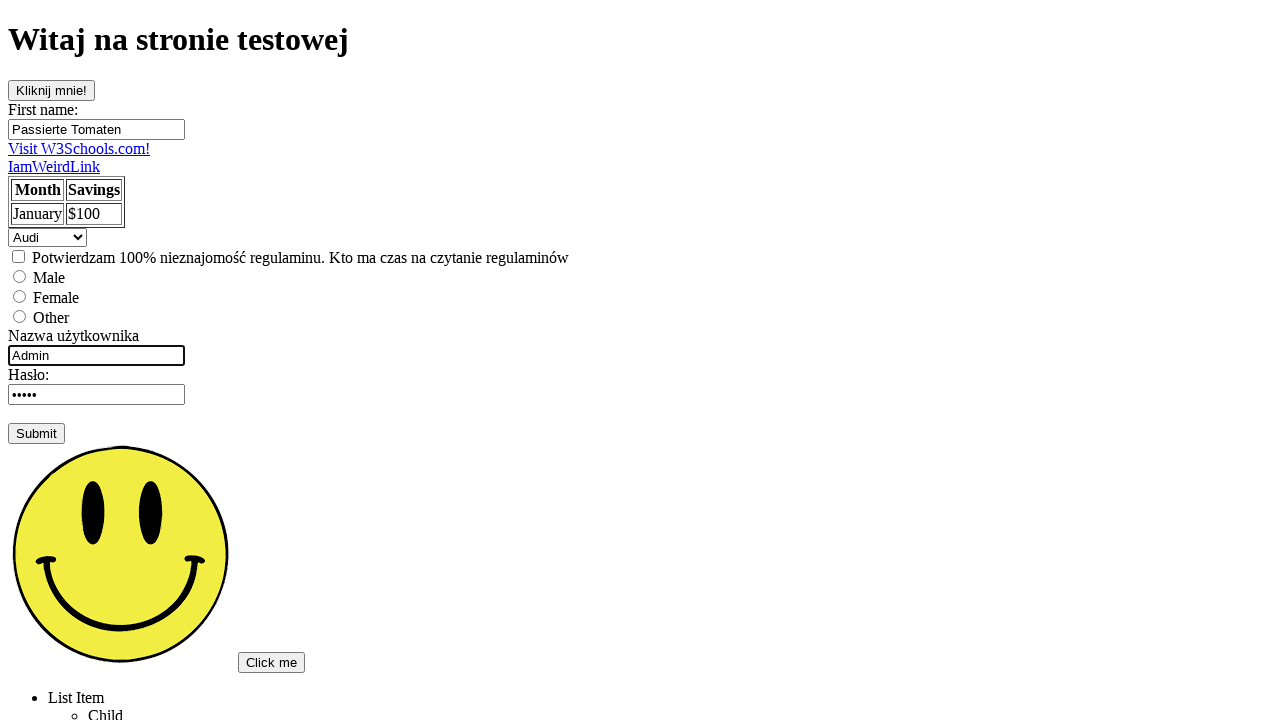